Tests jQuery UI custom dropdown by clicking on the dropdown button

Starting URL: http://jqueryui.com/resources/demos/selectmenu/default.html

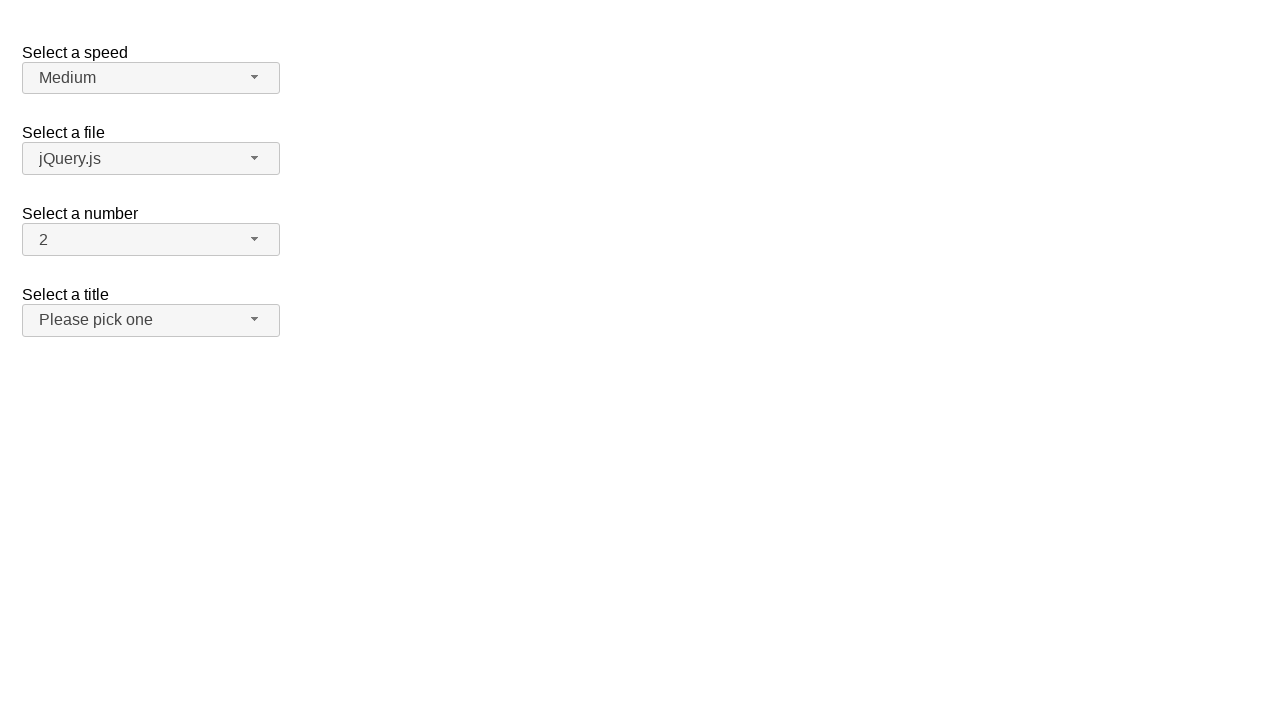

Clicked on the jQuery UI custom dropdown button at (151, 240) on span#number-button
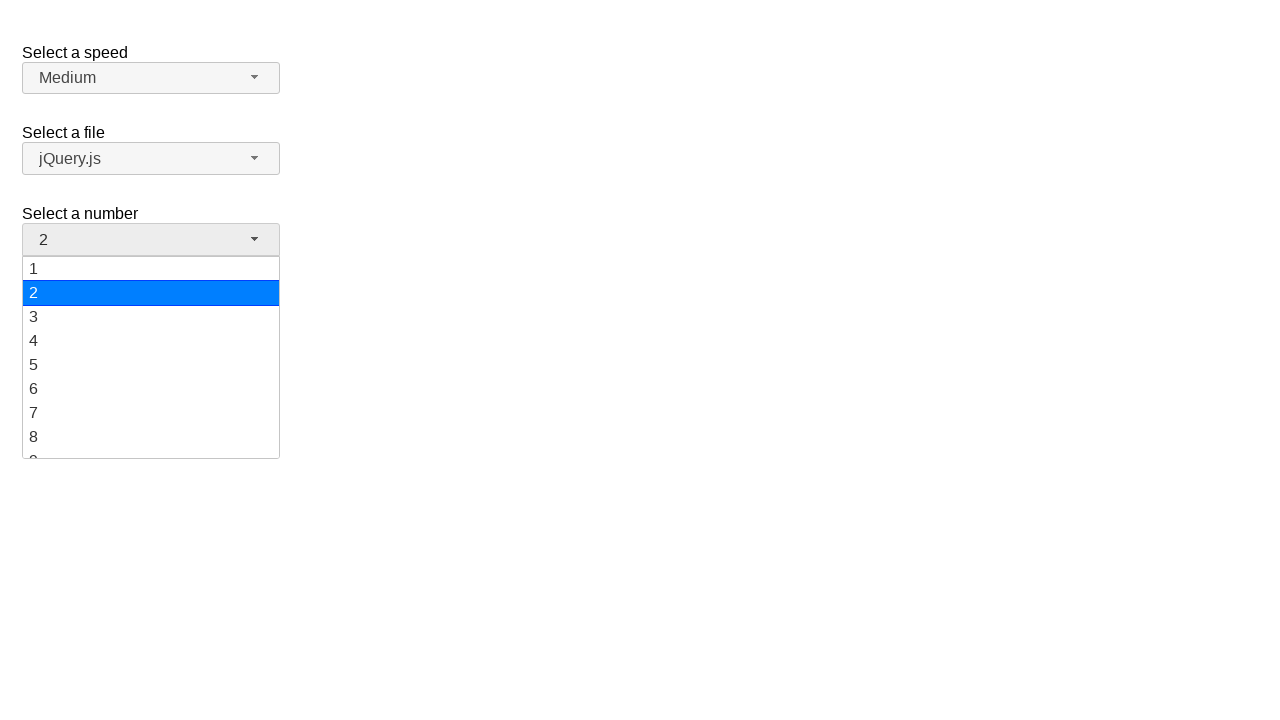

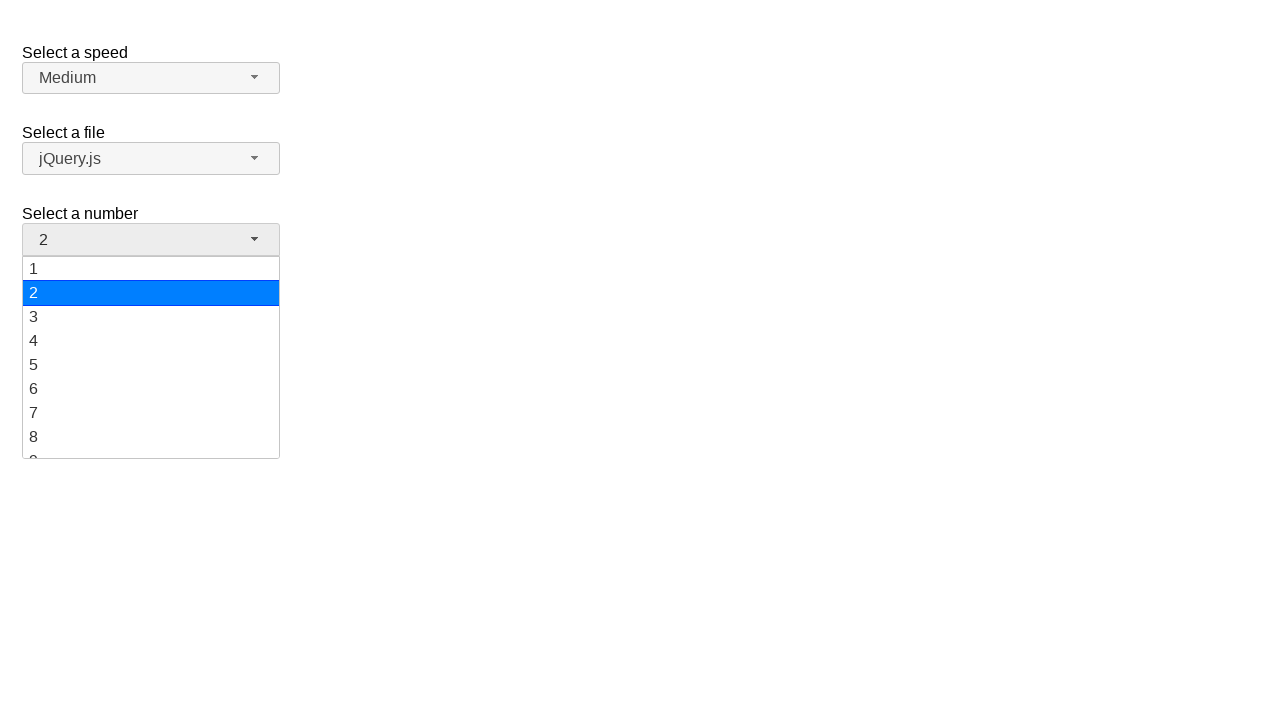